Simple test that navigates to the one8.com website and verifies the page loads successfully

Starting URL: https://one8.com/

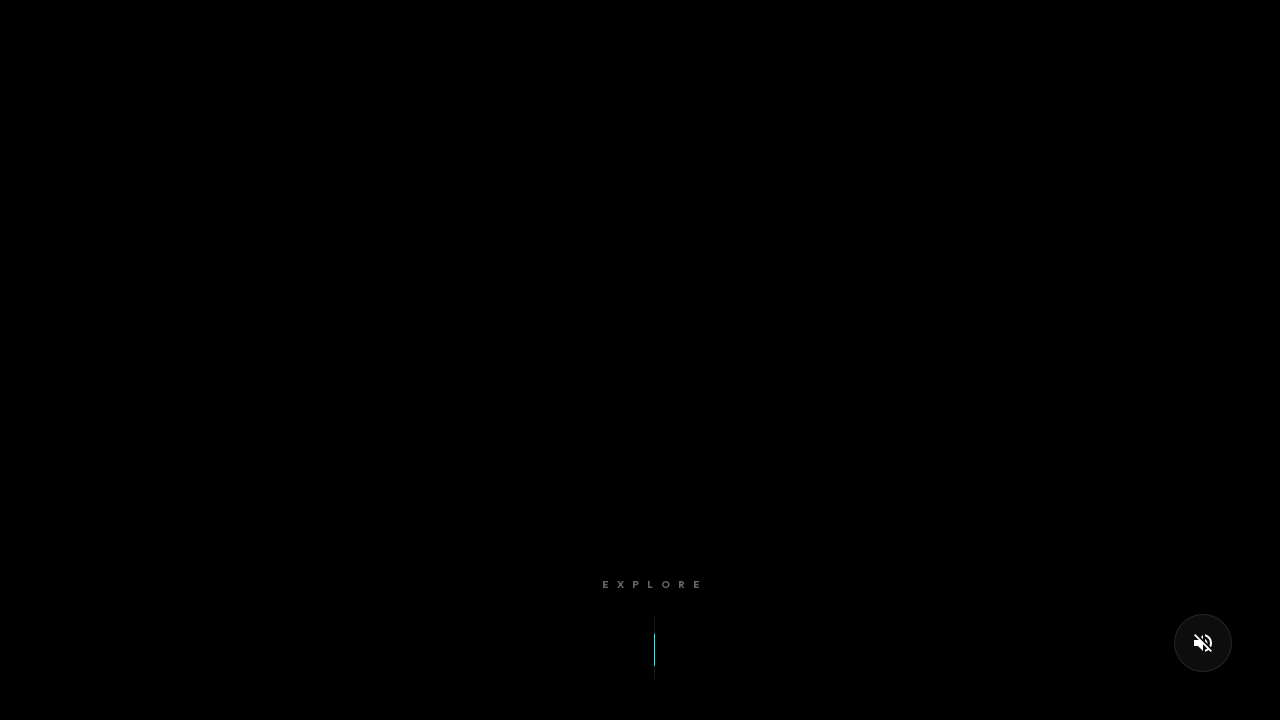

Waited for page to reach domcontentloaded state
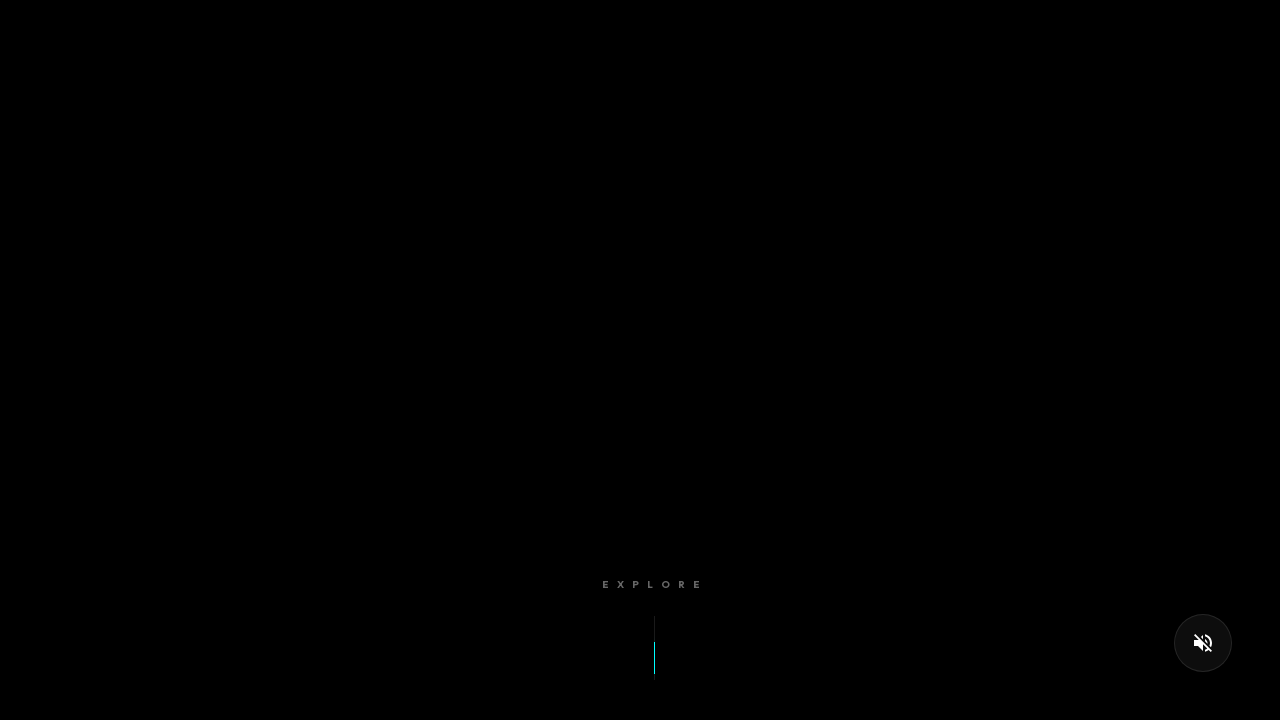

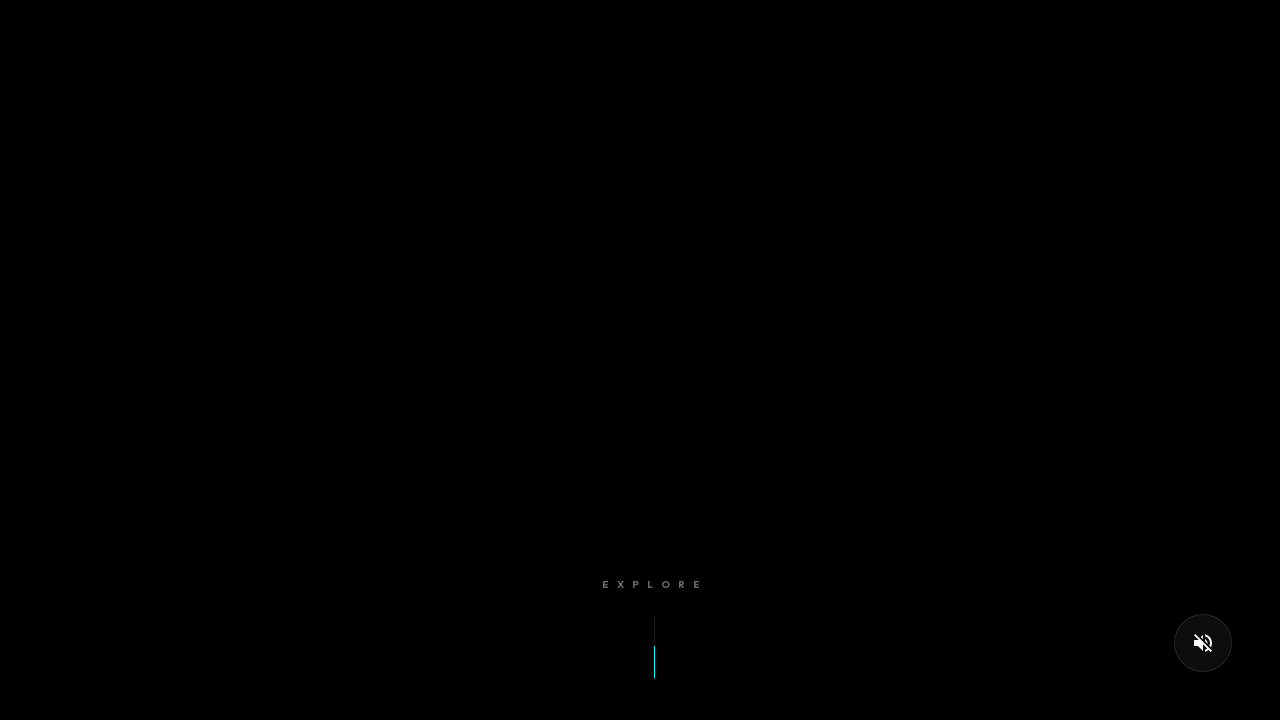